Tests opening a new browser window, navigating to a different URL in the new window, and verifying that two windows are open

Starting URL: https://the-internet.herokuapp.com/windows

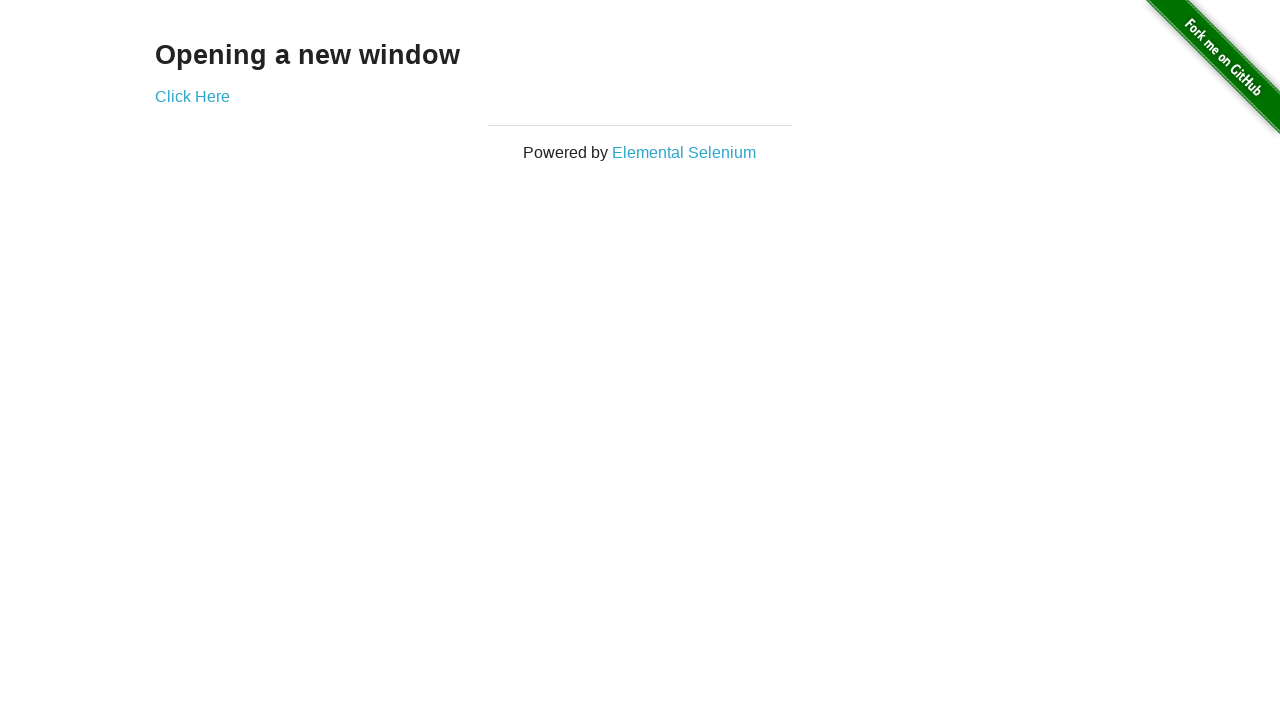

Opened a new browser window
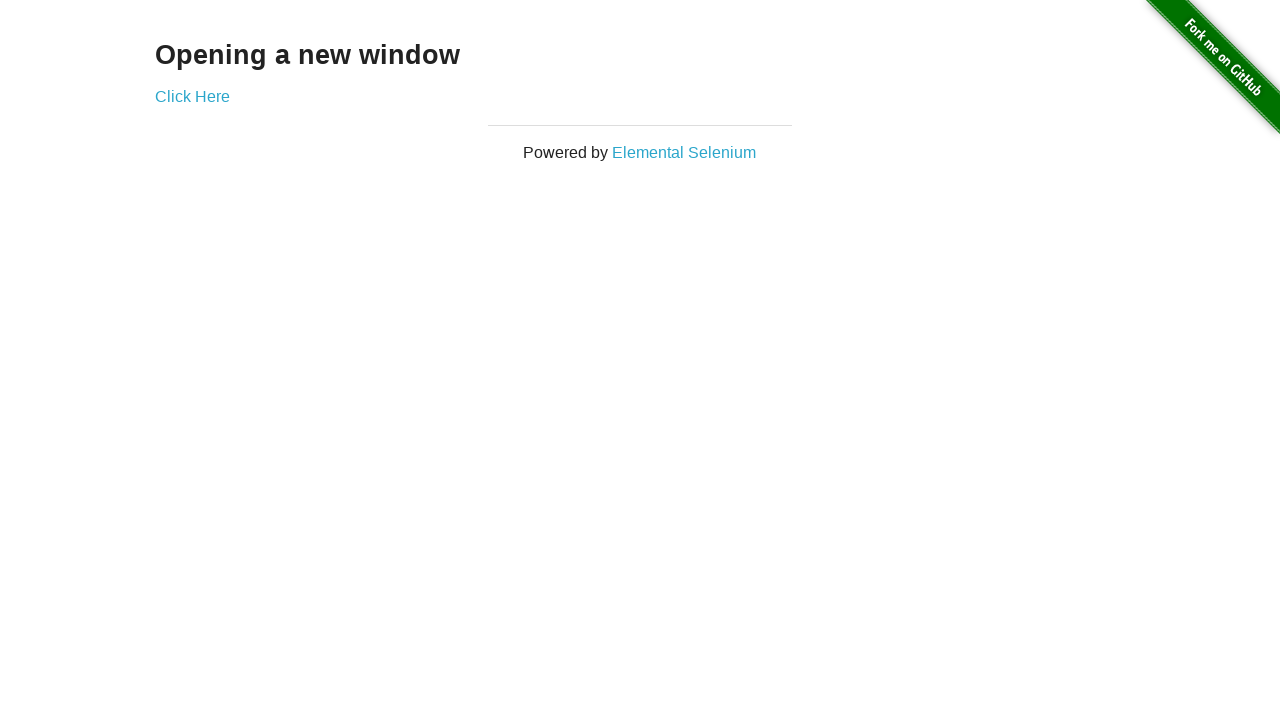

Navigated to typos page in new window
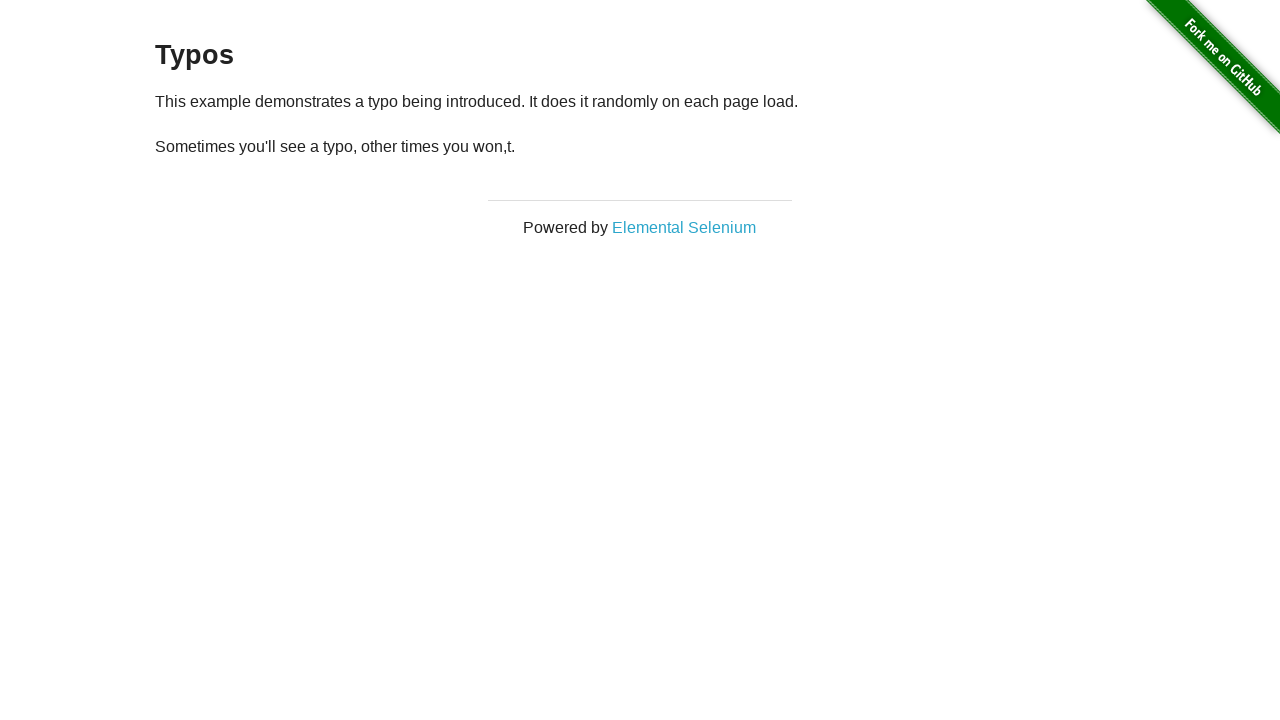

Verified that two windows are open
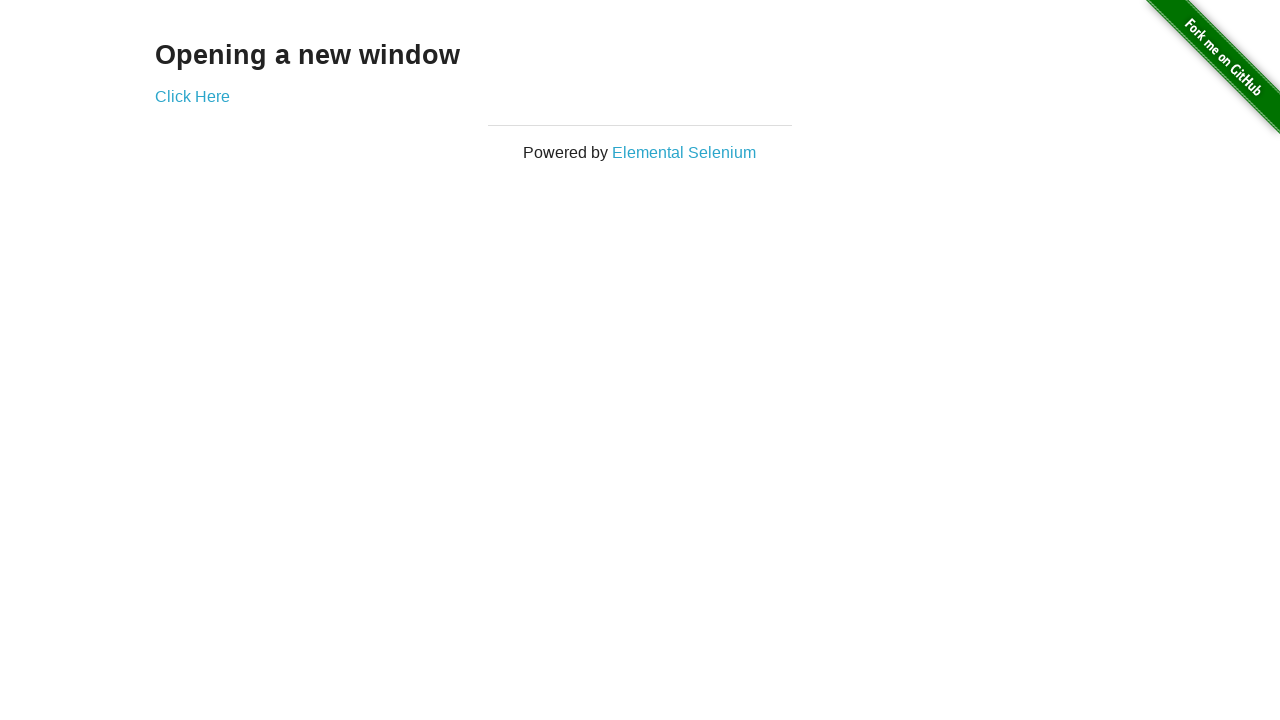

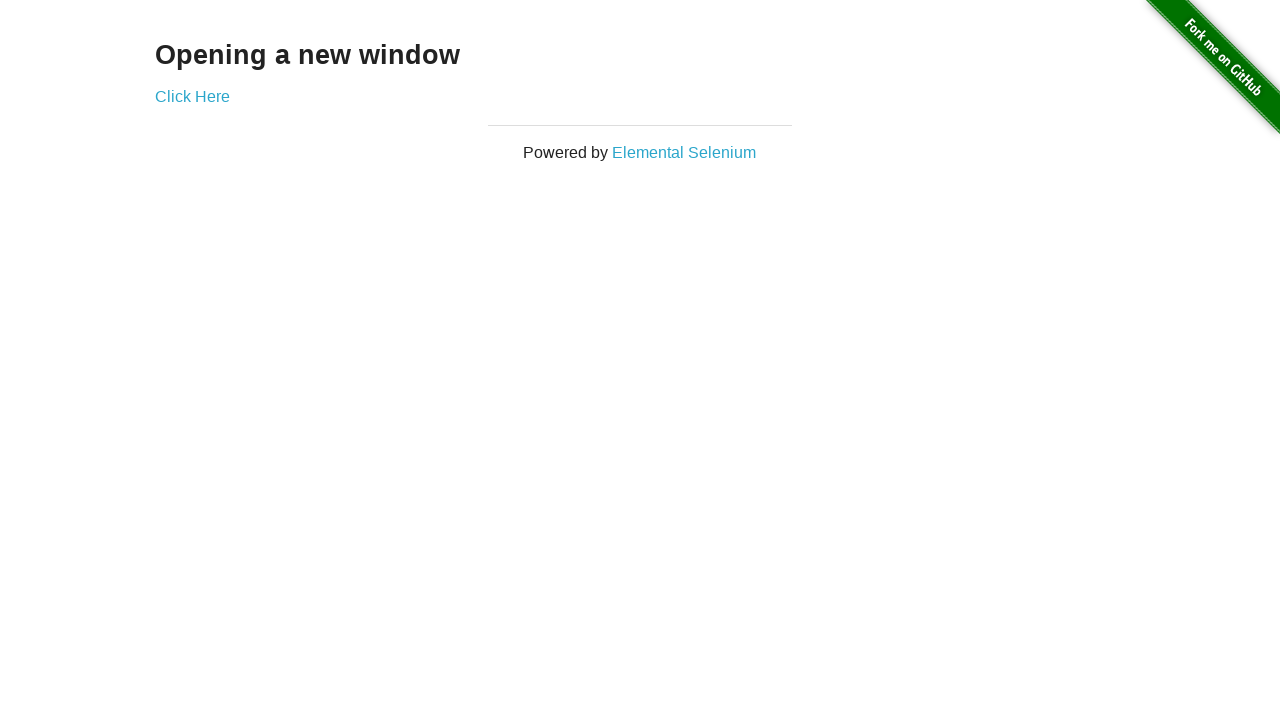